Navigates to a radio button exercise page and selects a specific radio button option based on its value attribute

Starting URL: https://qbek.github.io/selenium-exercises/en/

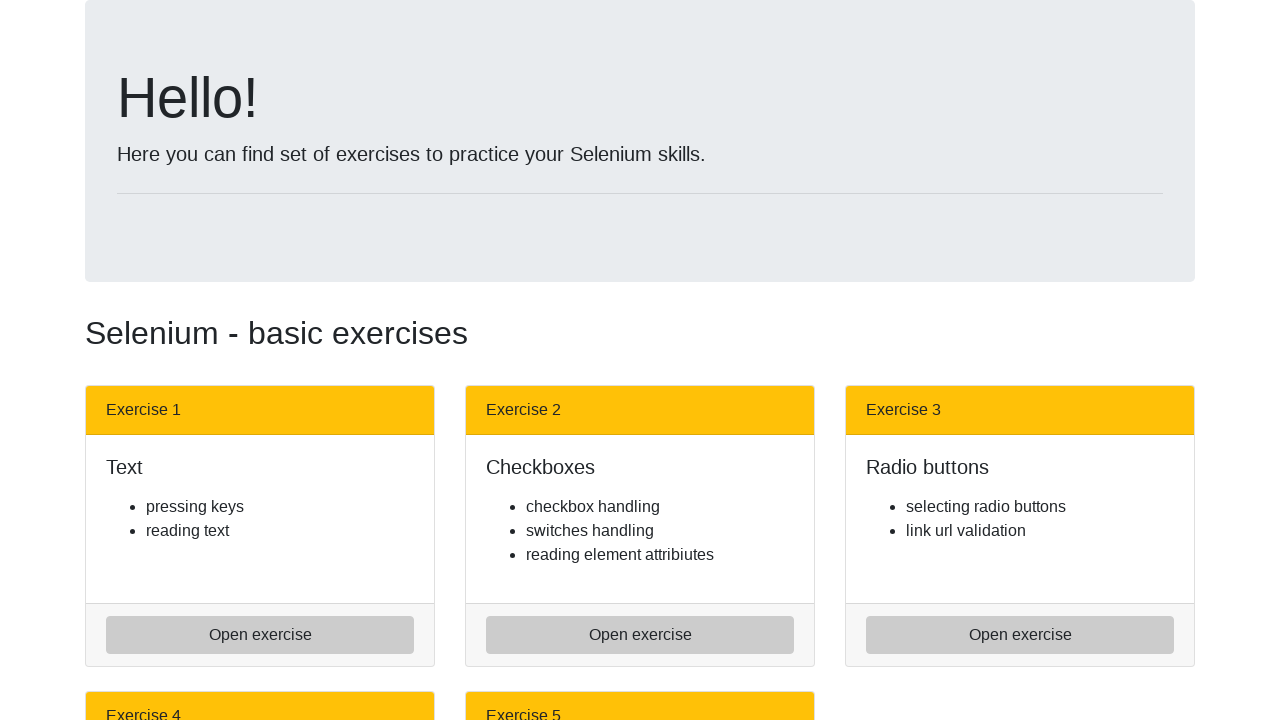

Navigated to selenium exercises homepage
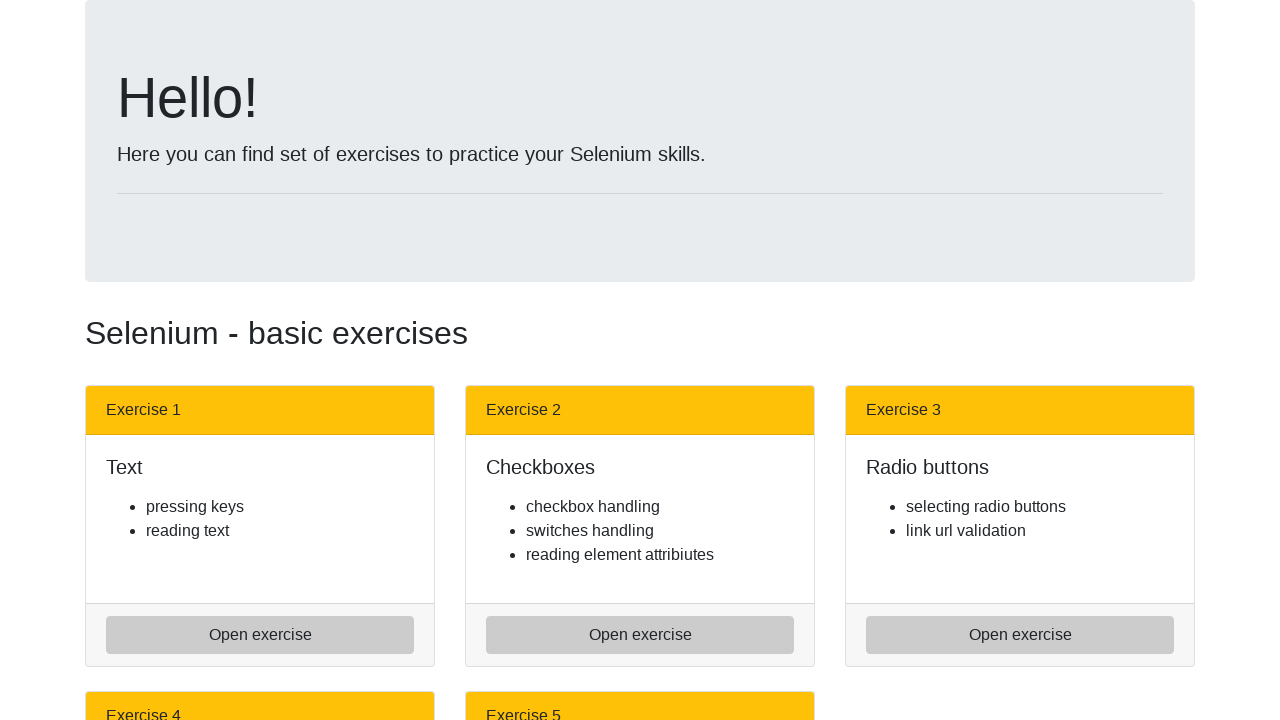

Clicked on radio buttons exercise link at (1020, 635) on a[href='radio_buttons.html']
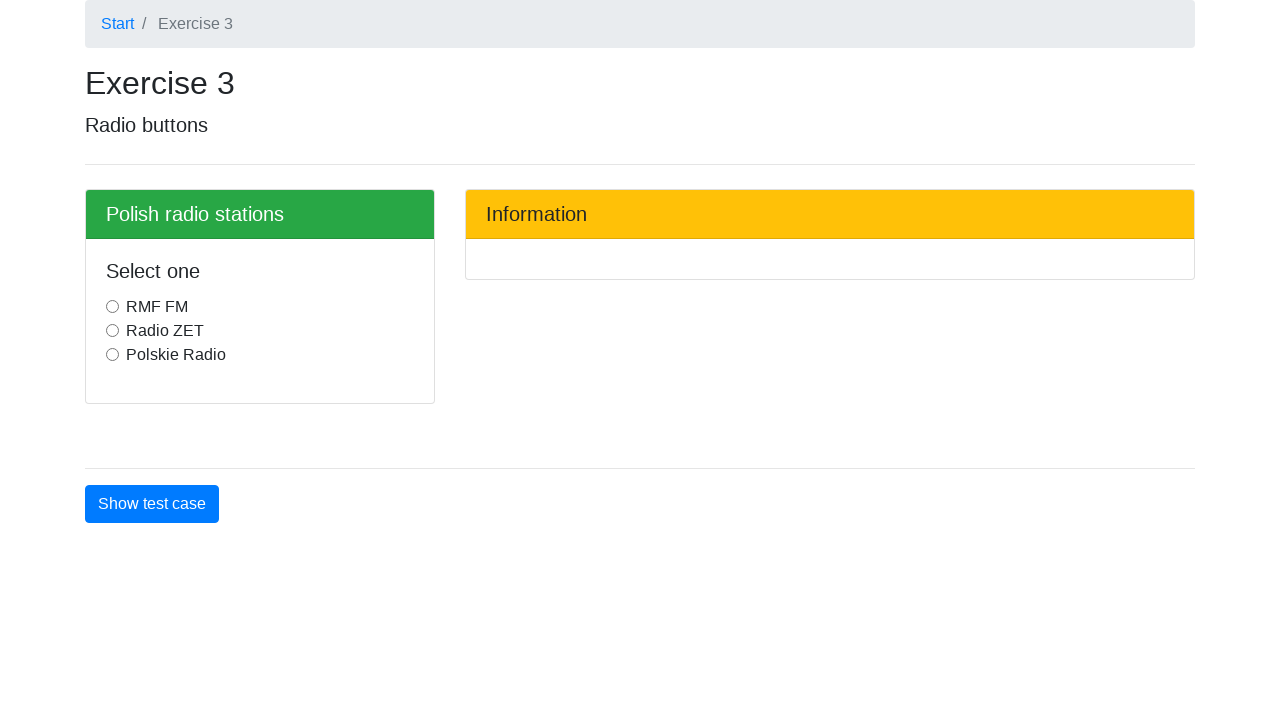

Located all radio button elements on the page
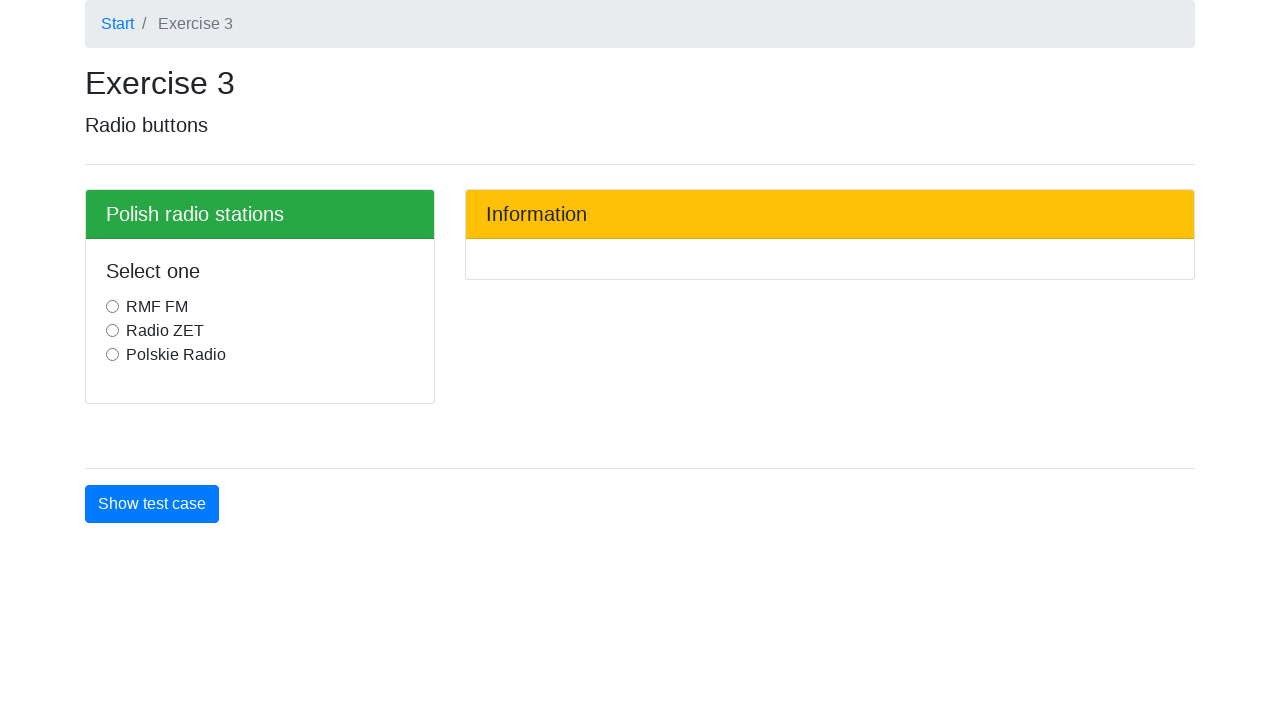

Selected radio button with value 'radiozet' at (112, 331) on input[type='radio'] >> nth=1
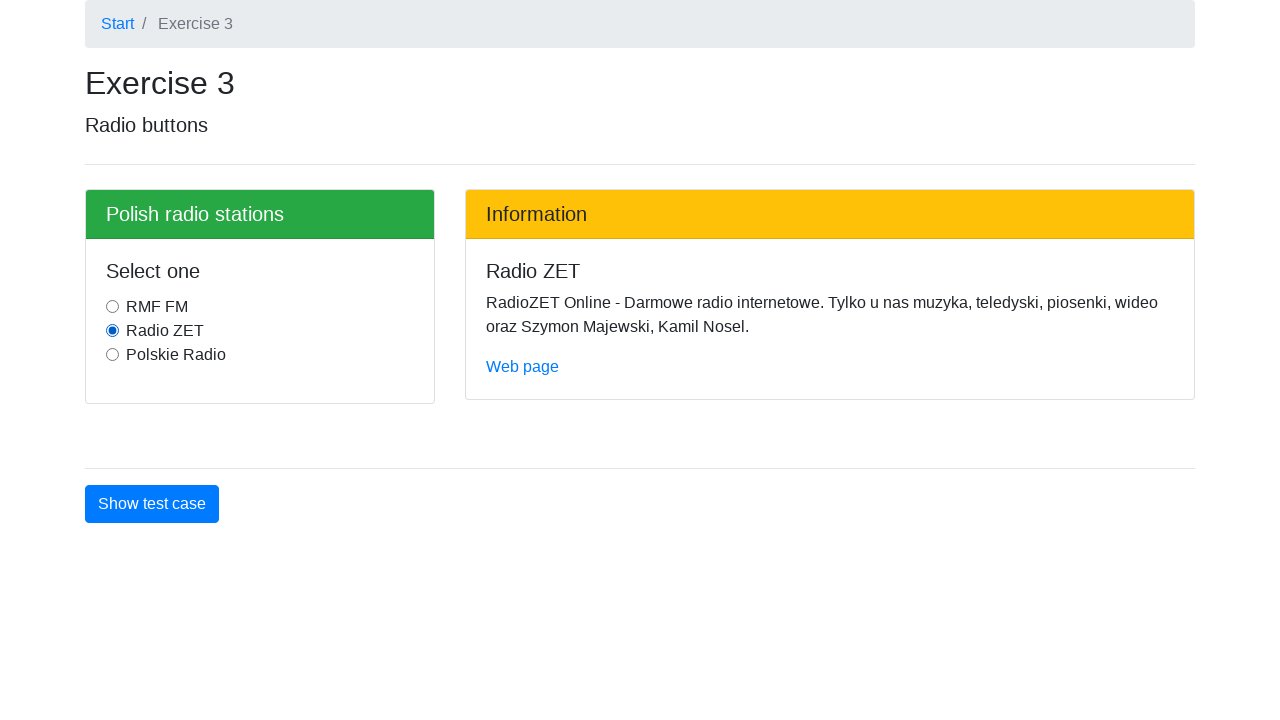

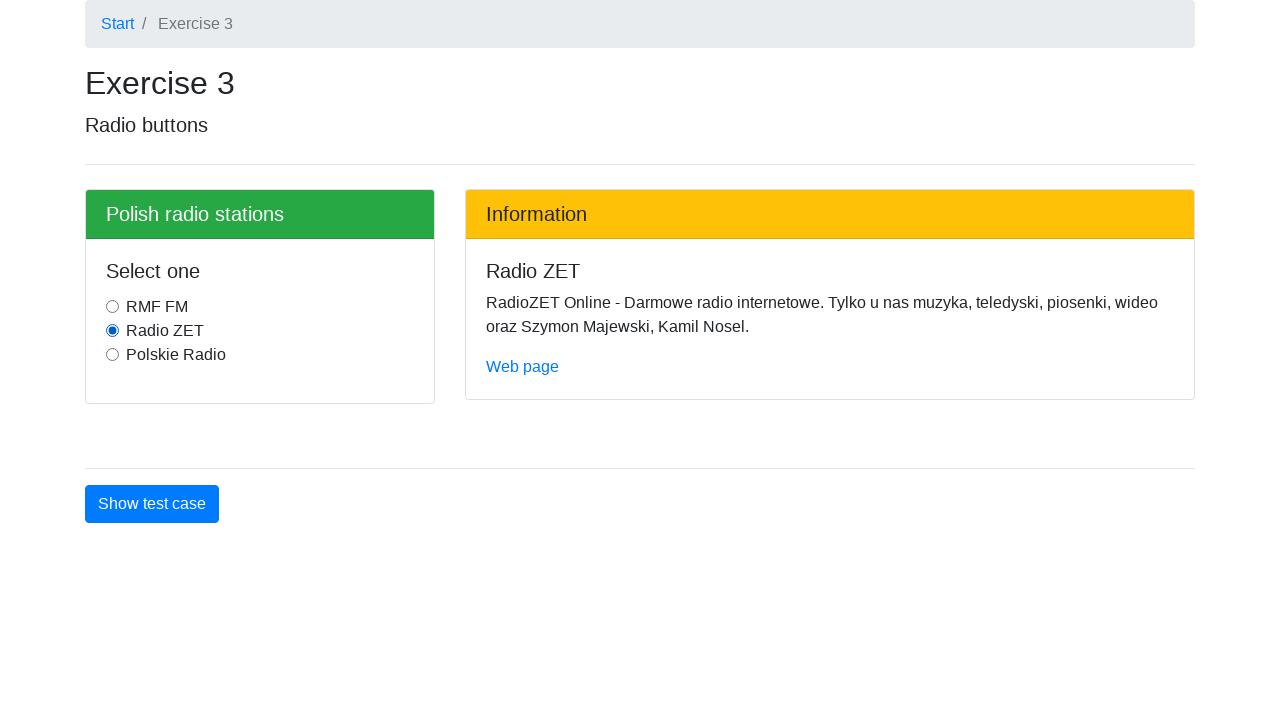